Tests store locator error handling by first entering an invalid zip code (801AB), then a zip code with no stores (80100)

Starting URL: https://www.marshalls.com/us/store/stores/storeLocator.jsp

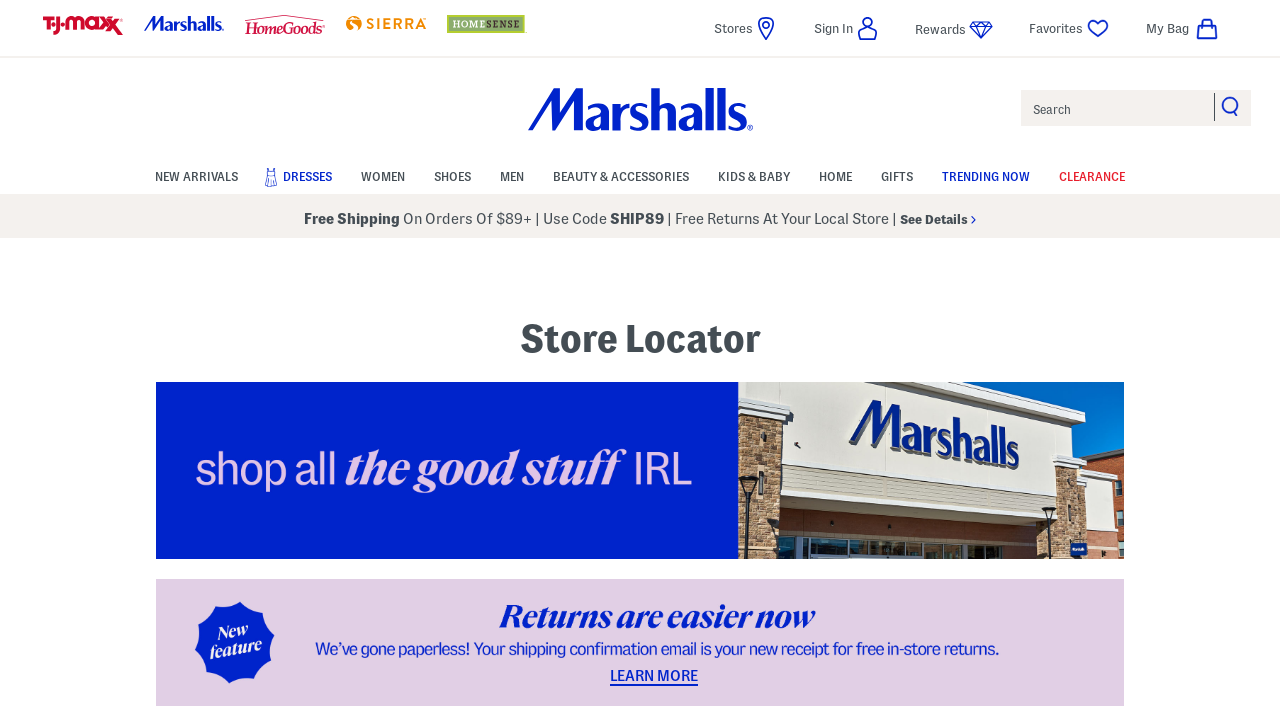

Clicked on zip code input field at (376, 360) on #store-location-zip
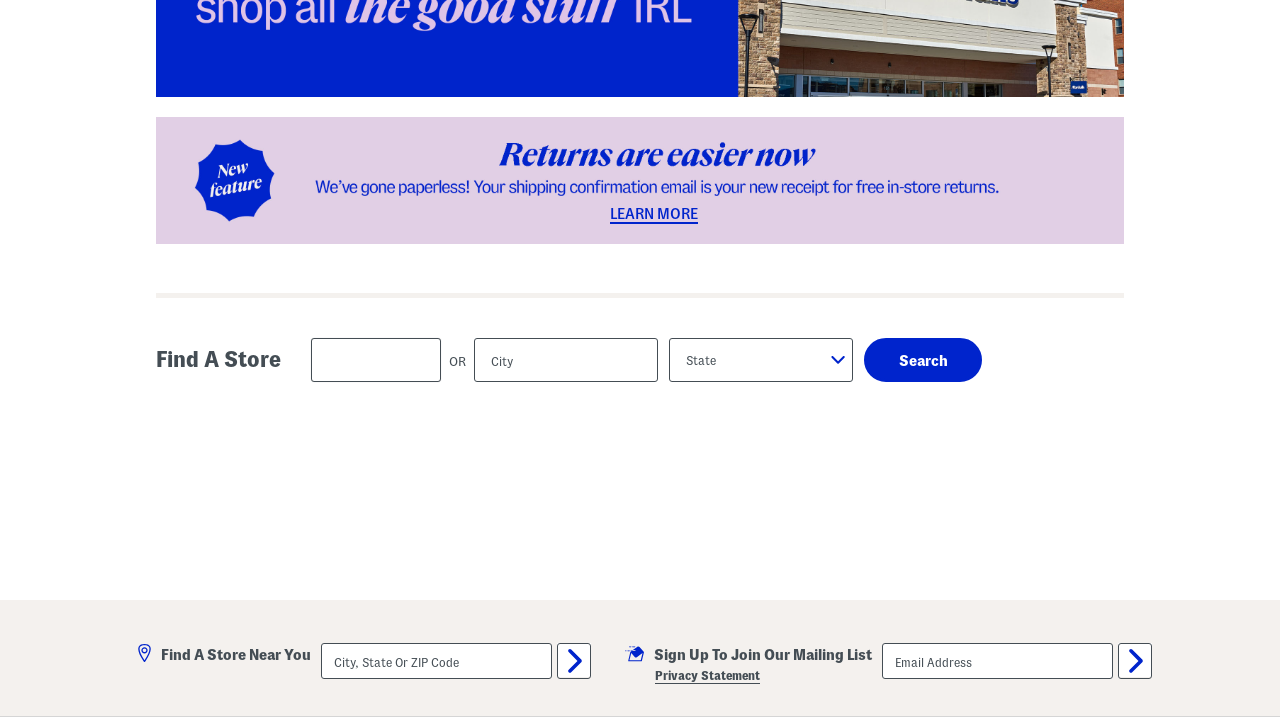

Cleared zip code field on #store-location-zip
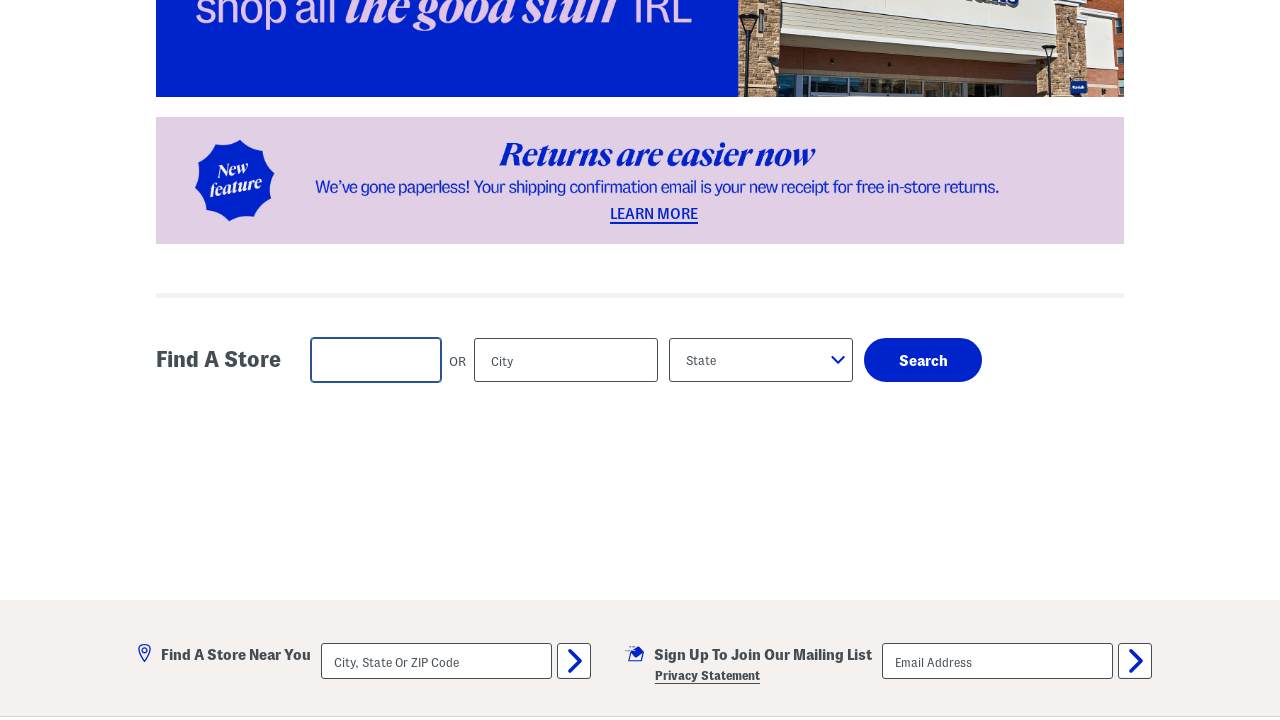

Entered invalid zip code '801AB' with letters on #store-location-zip
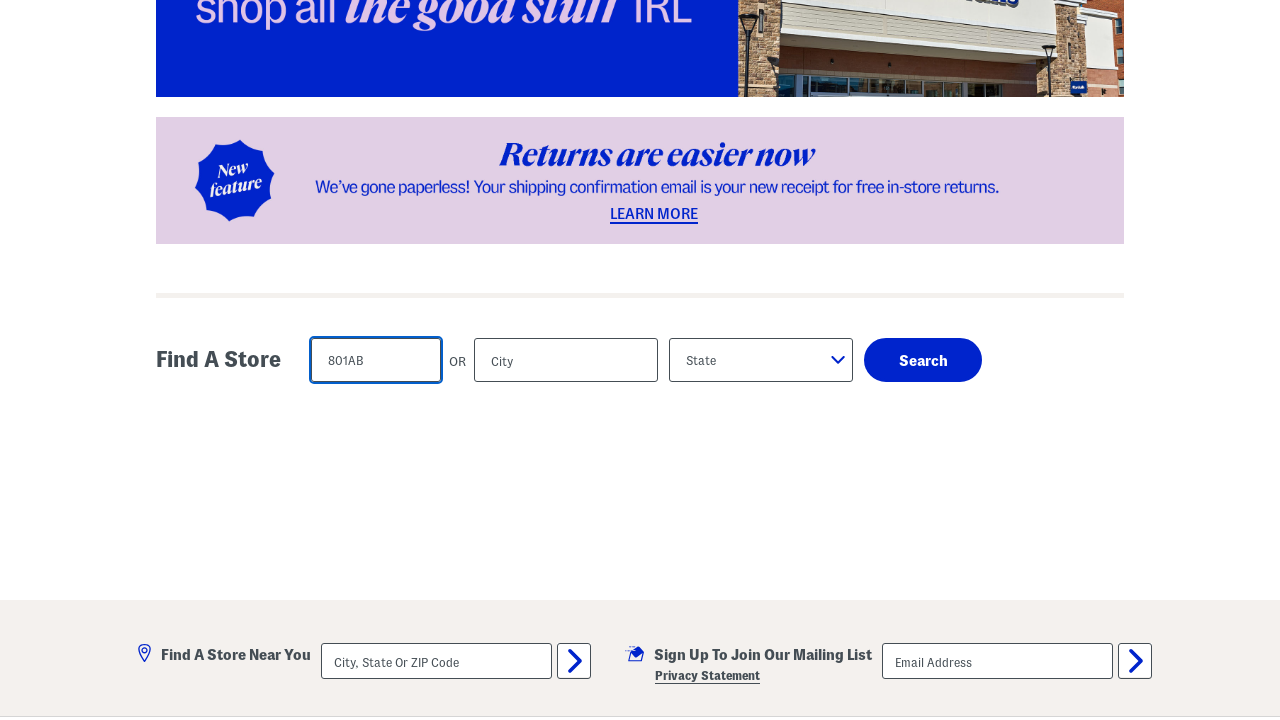

Clicked submit button to search with invalid zip code at (923, 360) on input[name='submit']
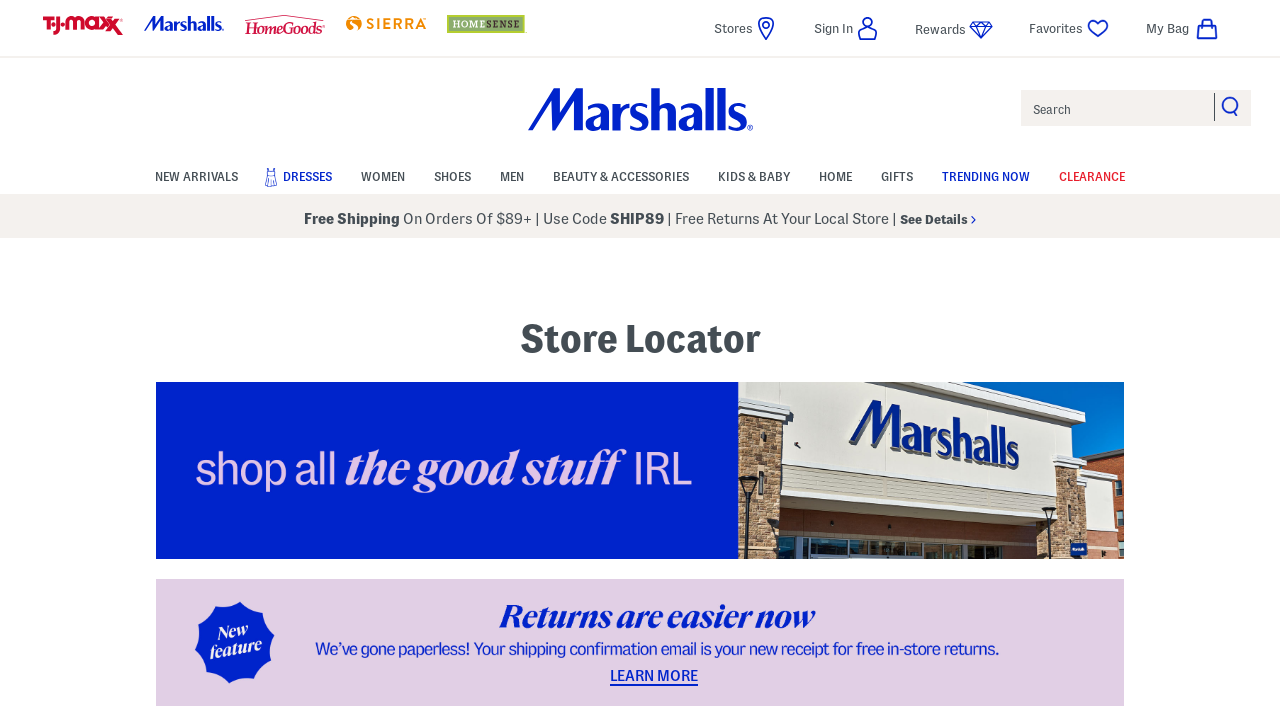

Clicked on zip code input field again at (376, 360) on #store-location-zip
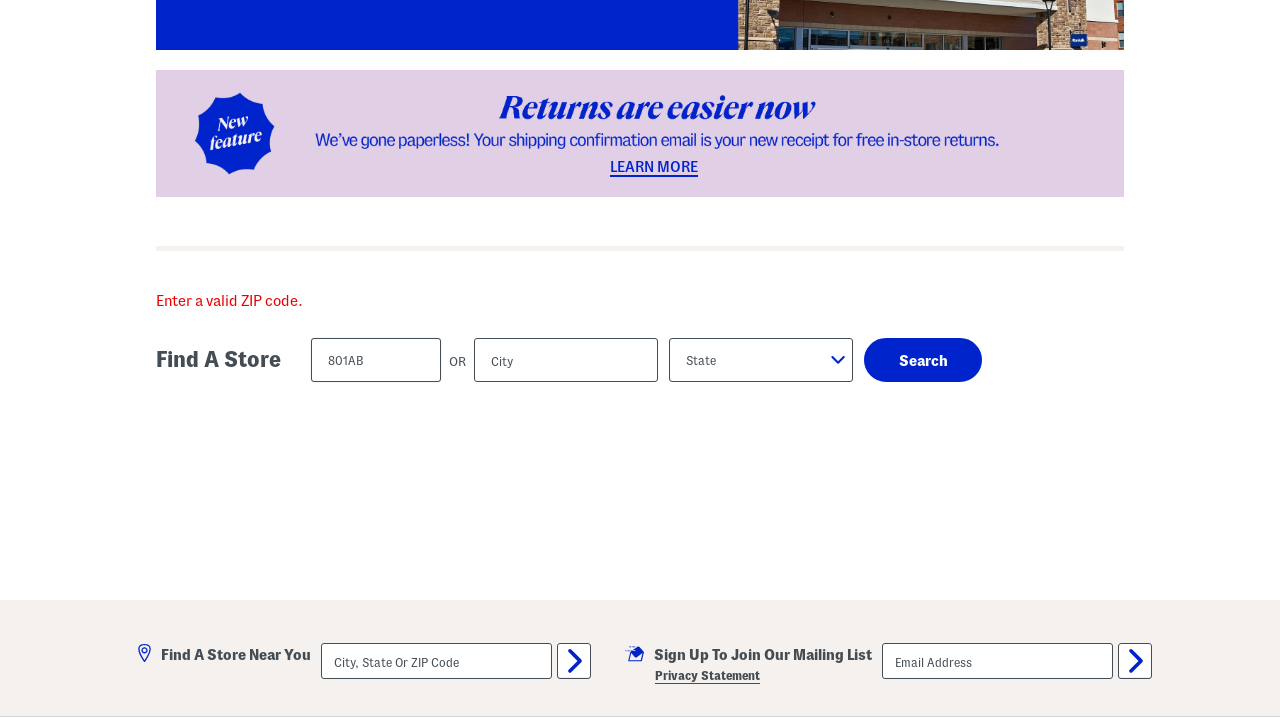

Cleared zip code field on #store-location-zip
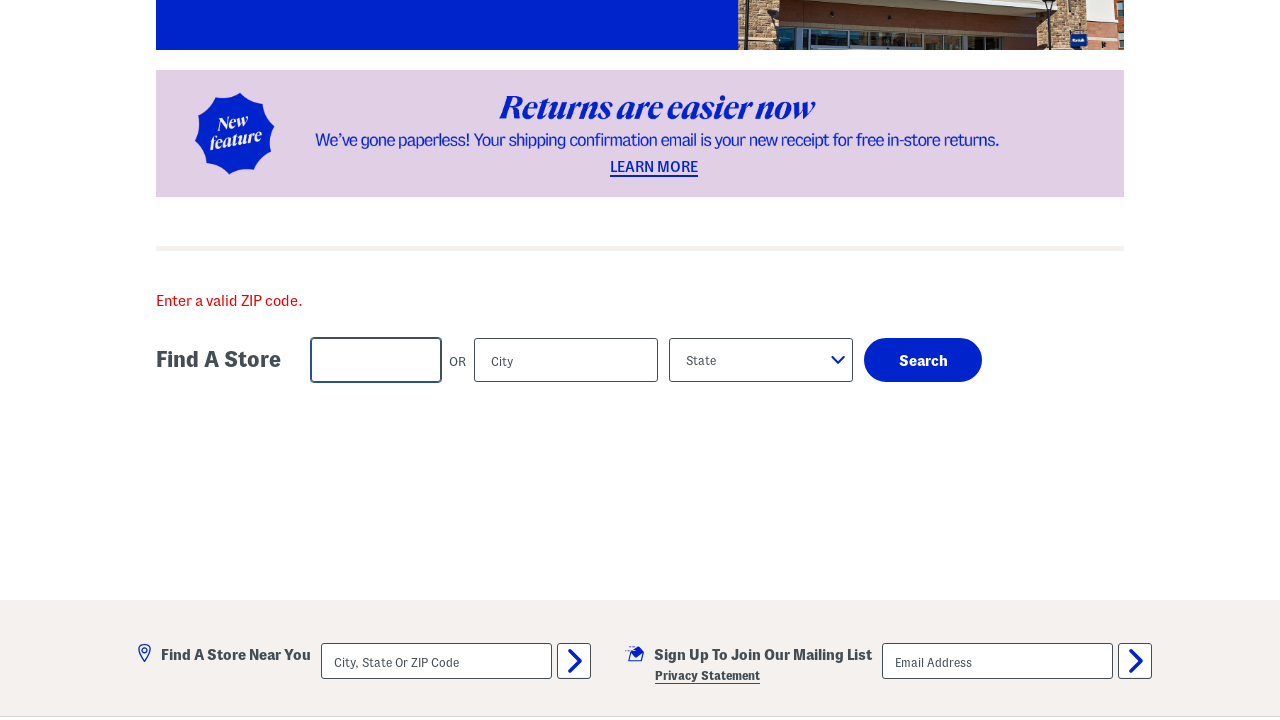

Entered zip code '80100' with no stores on #store-location-zip
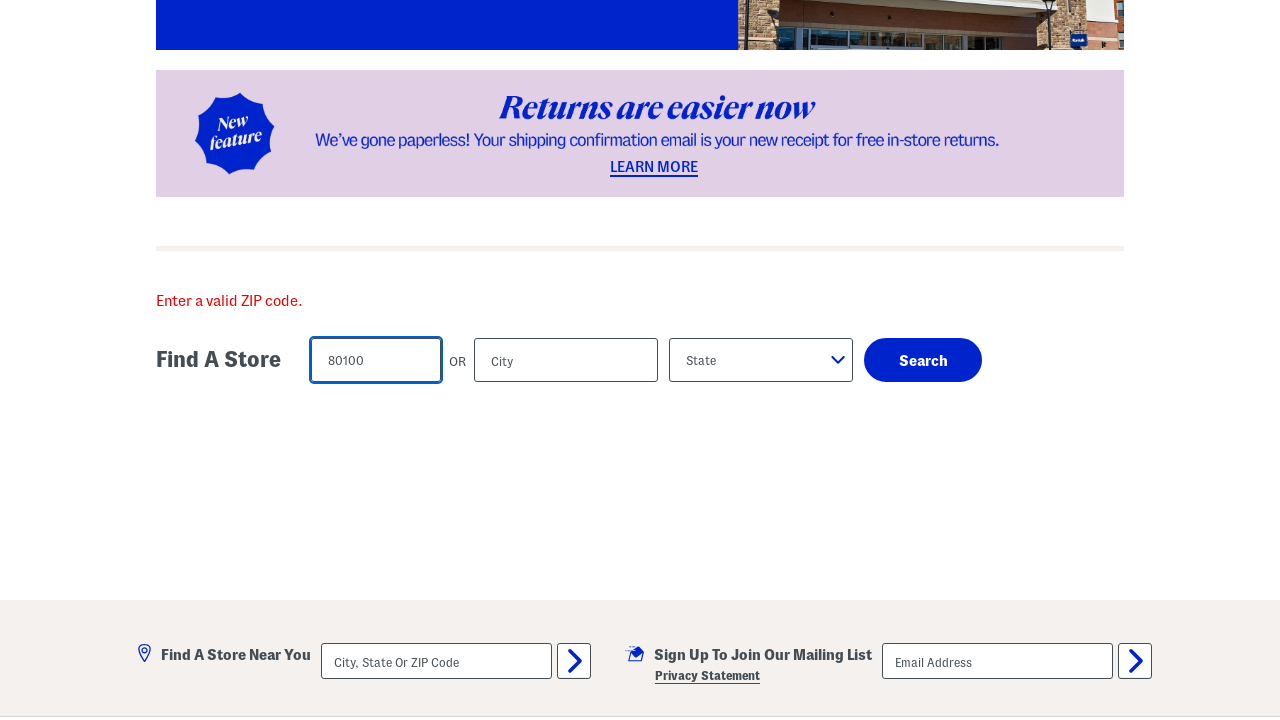

Clicked submit button to search for stores with zip code '80100' at (923, 360) on input[name='submit']
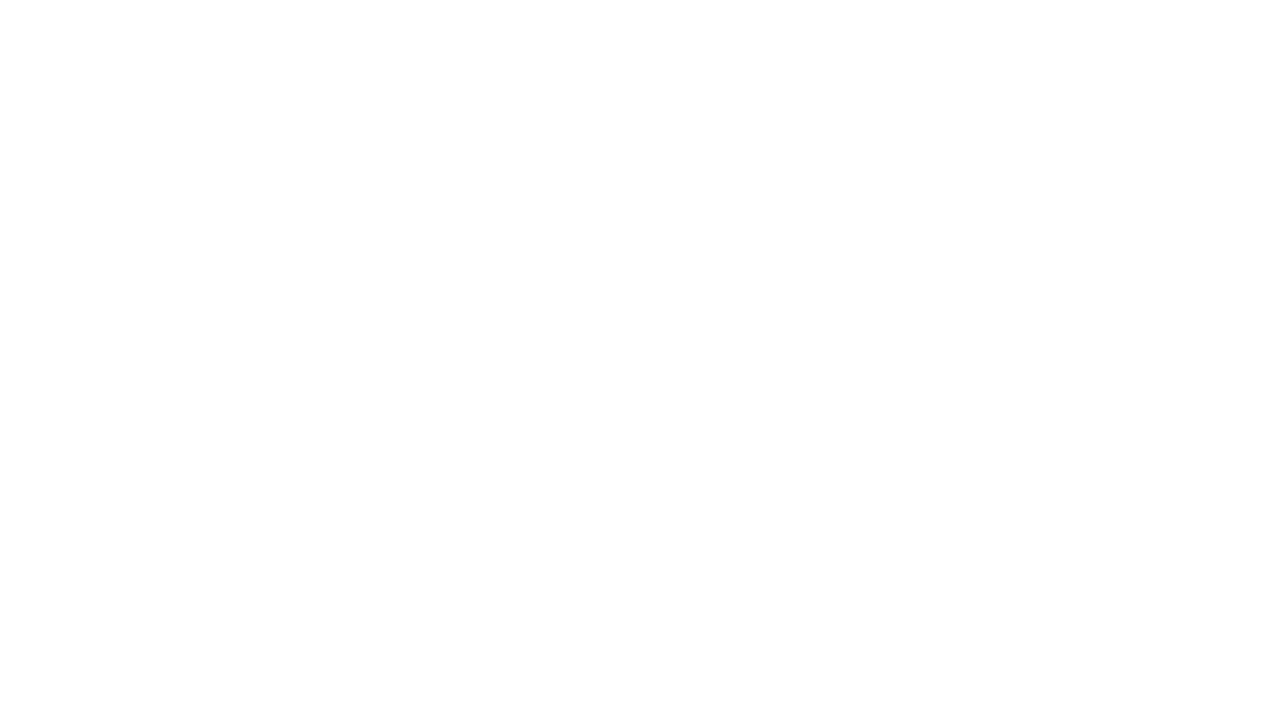

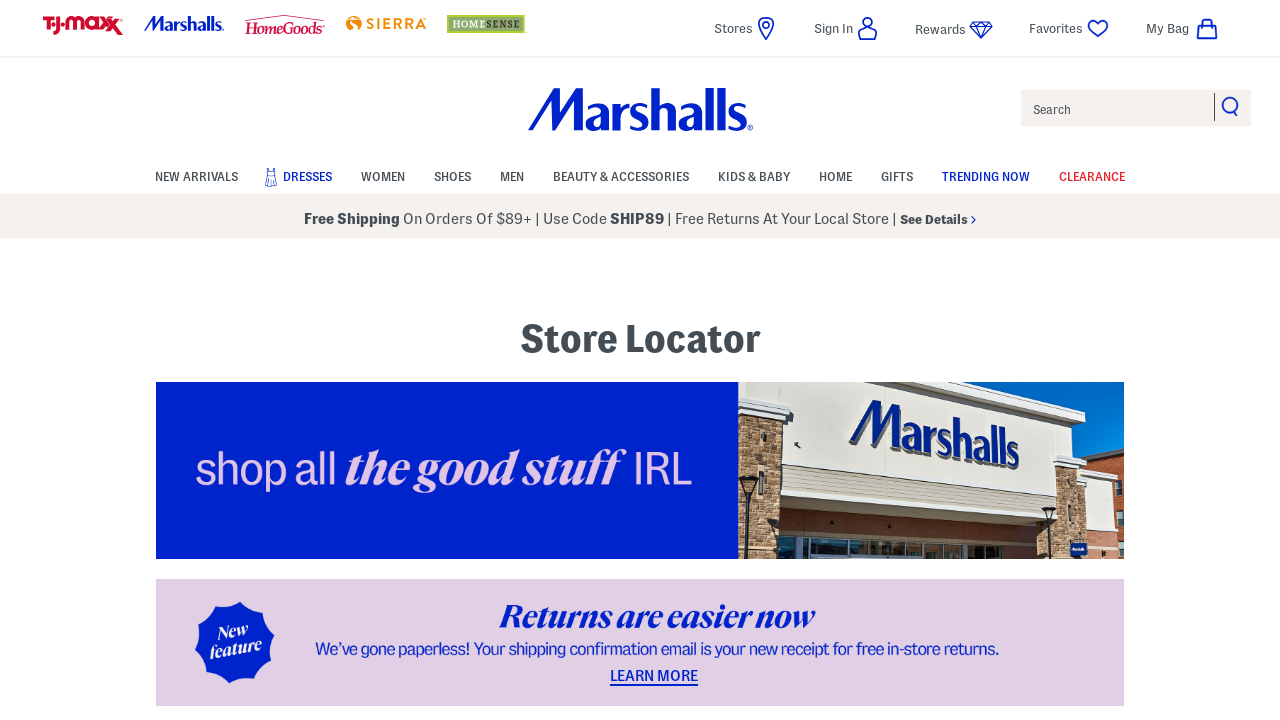